Tests drag and drop functionality on the jQuery UI Droppable demo page by dragging an element and dropping it onto a target area within an iframe.

Starting URL: https://jqueryui.com/droppable/

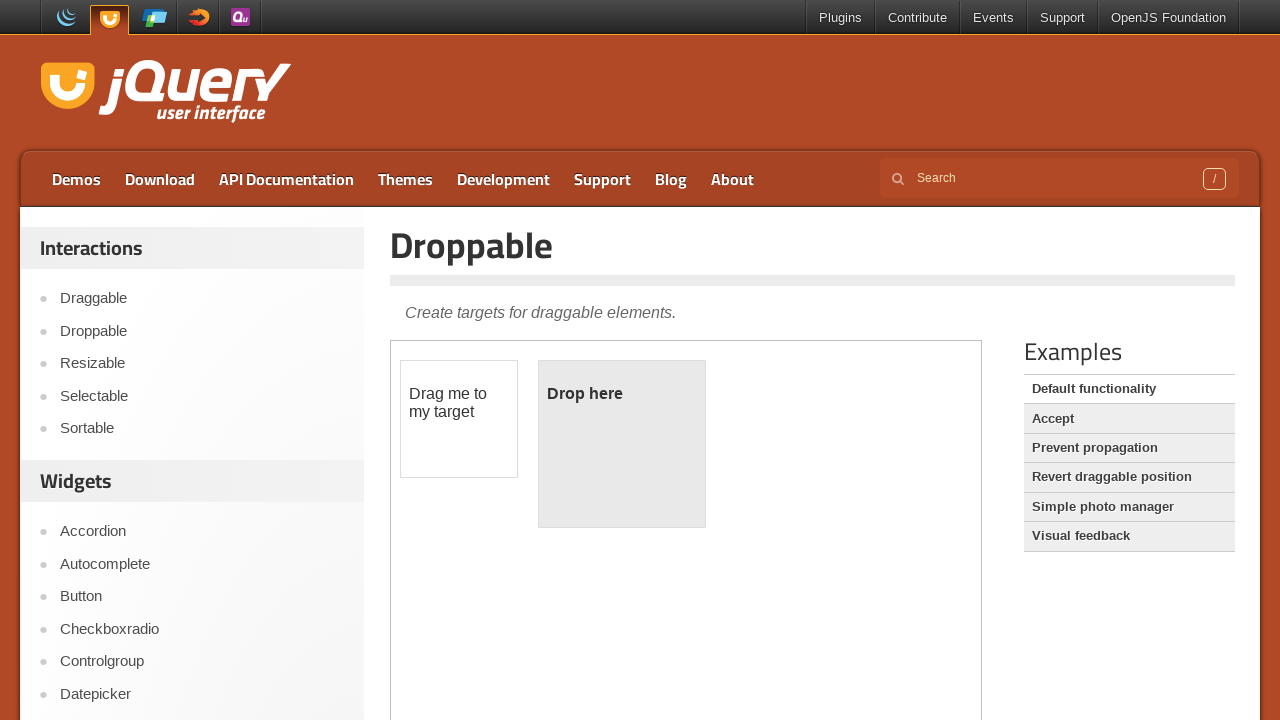

Waited for demo-frame iframe to load
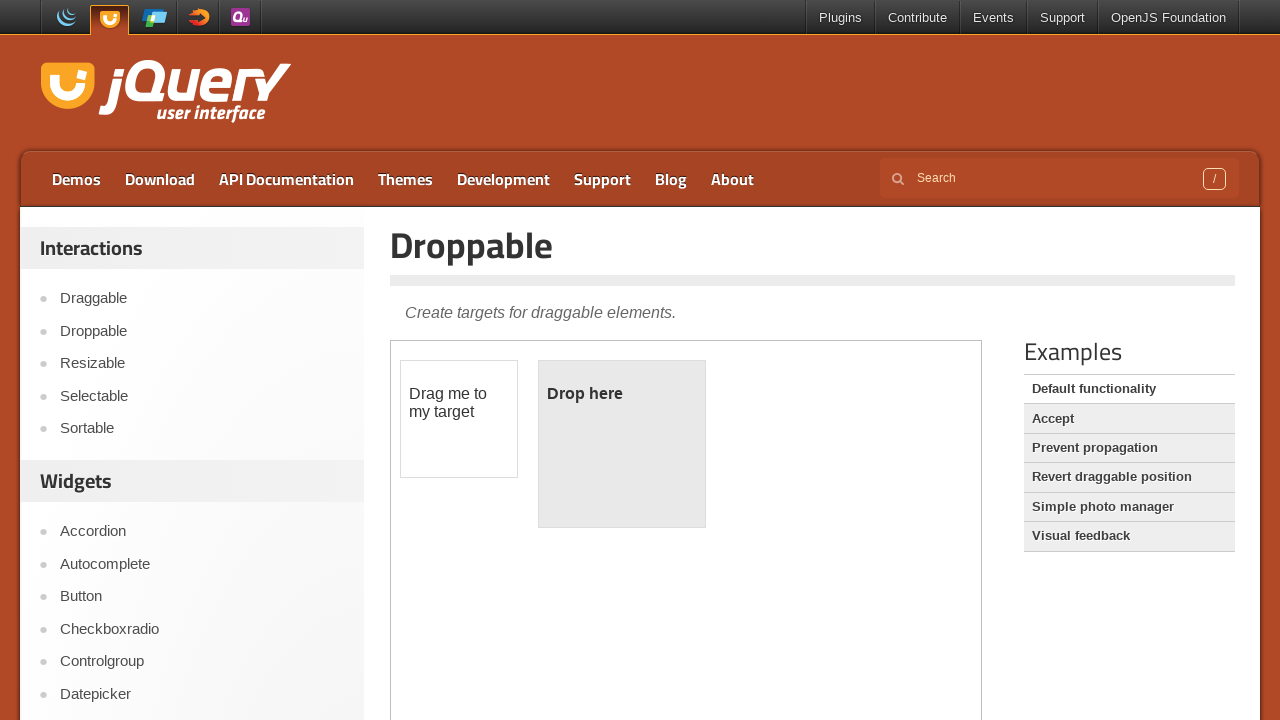

Located the demo-frame iframe
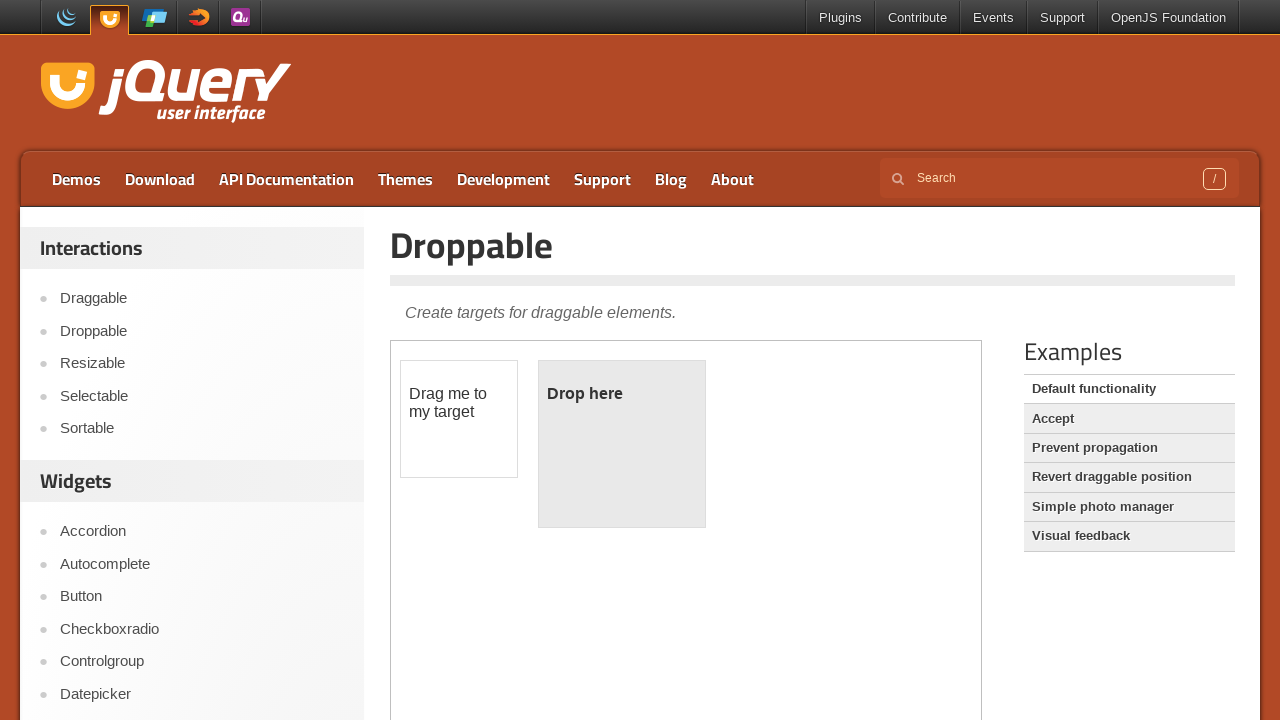

Located the draggable element (#draggable) within iframe
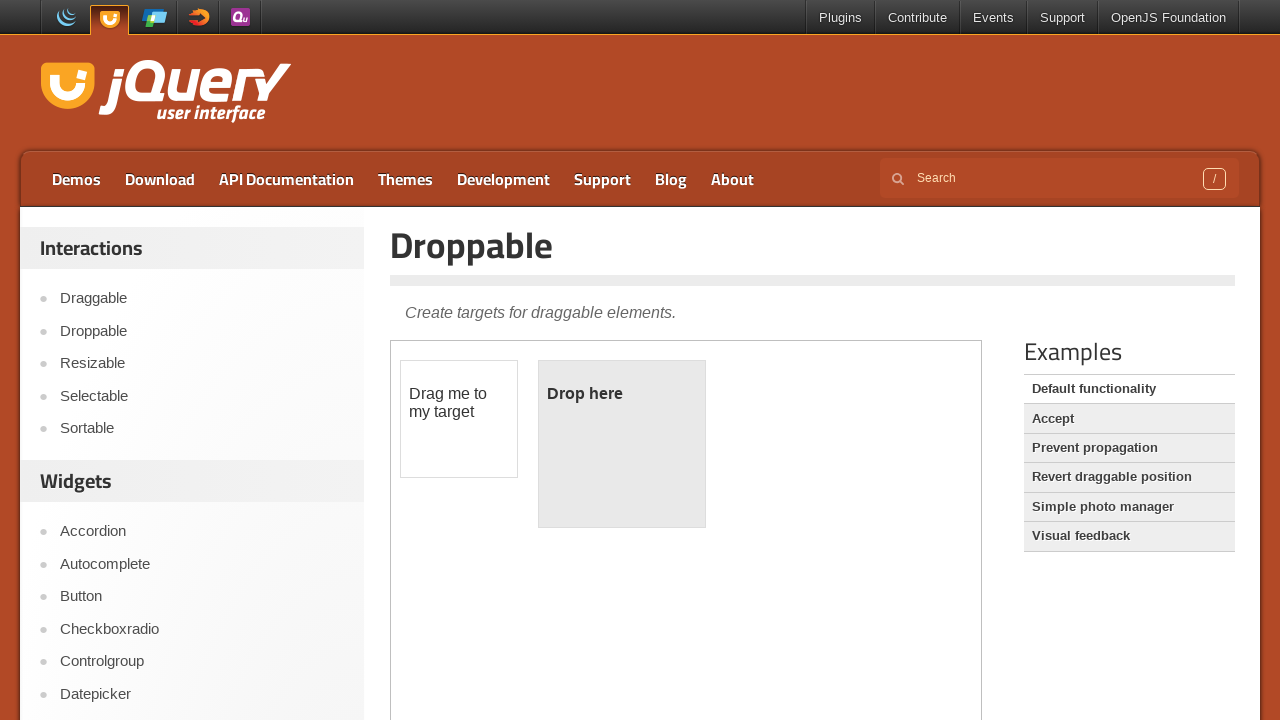

Located the droppable target element (#droppable) within iframe
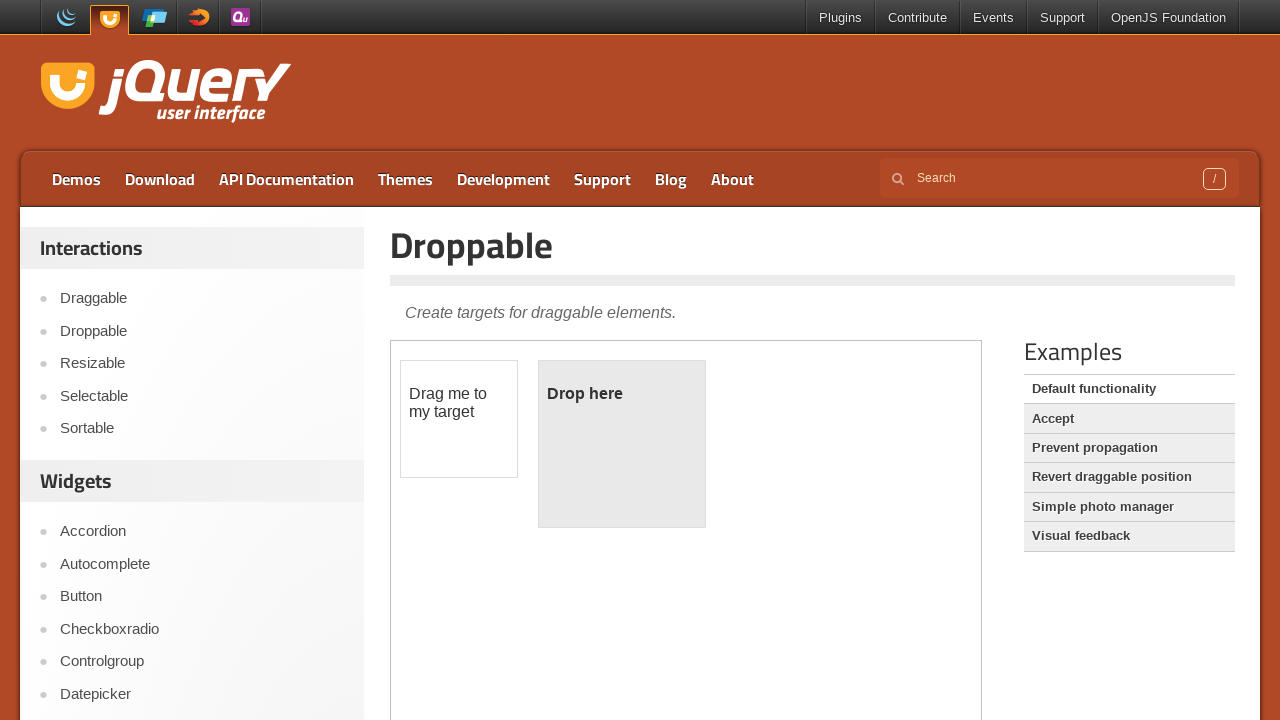

Dragged element from #draggable to #droppable at (622, 444)
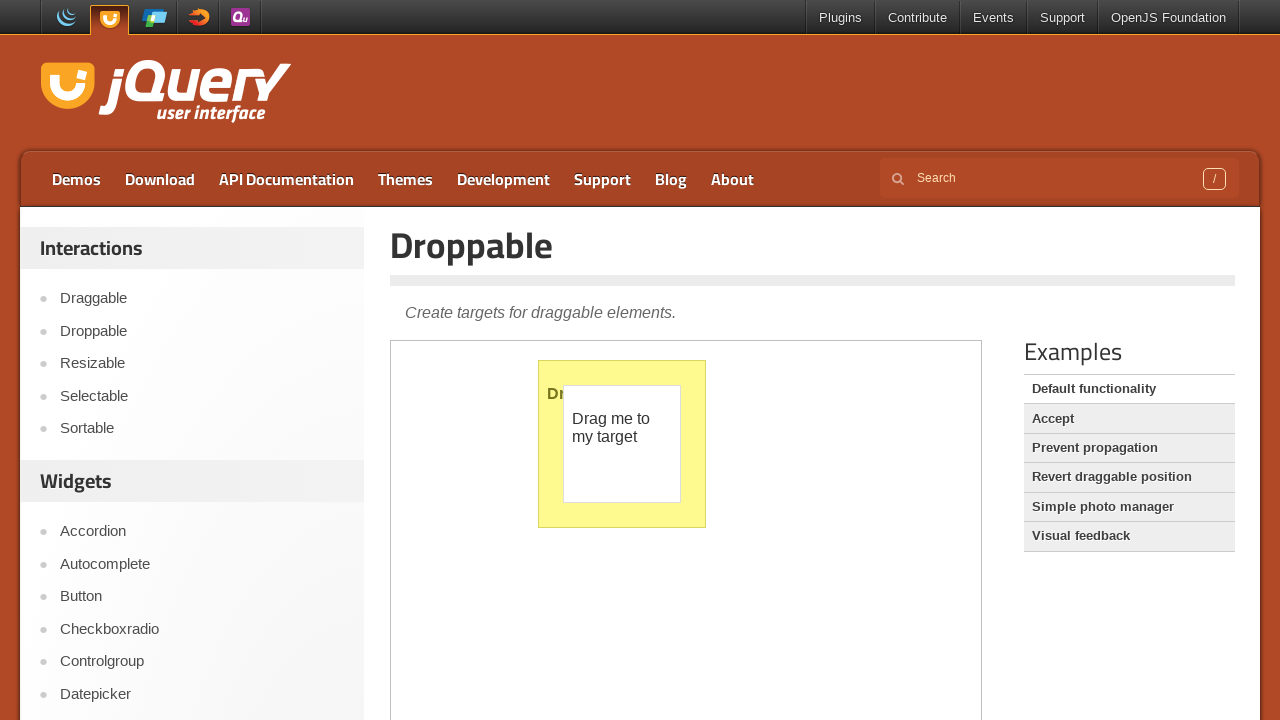

Verified drag and drop successful - droppable element now shows 'Dropped!' text
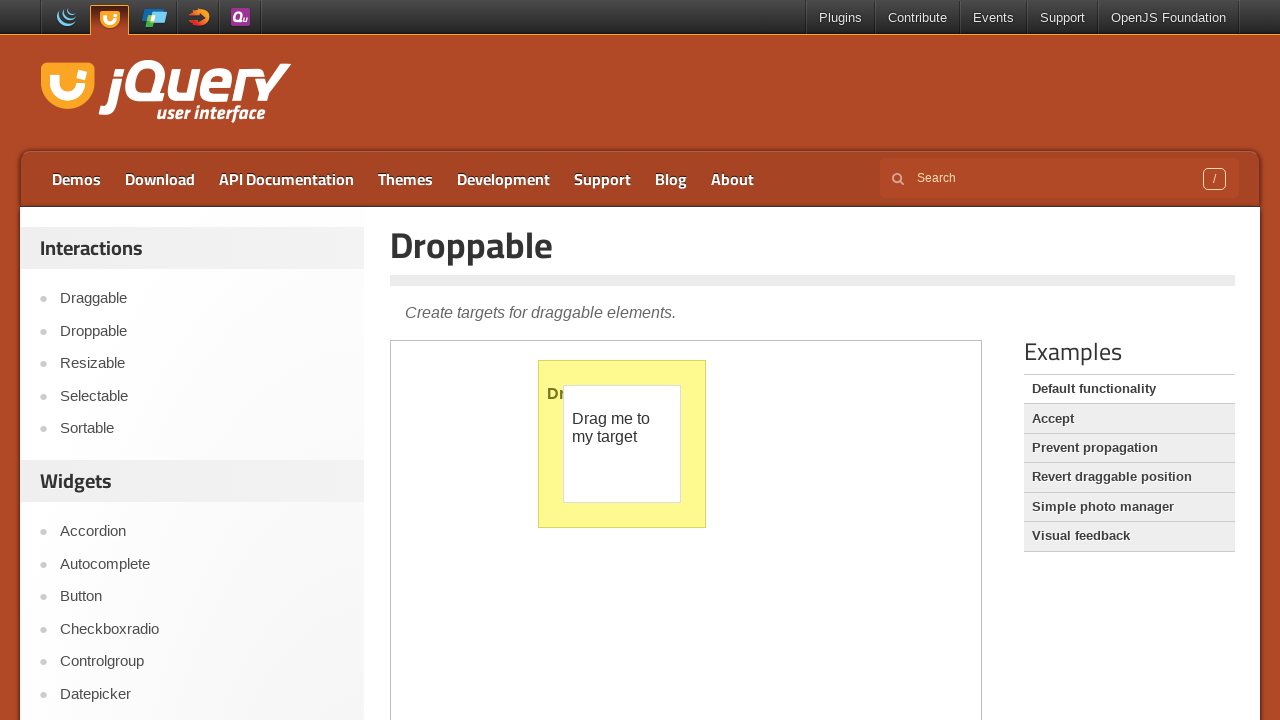

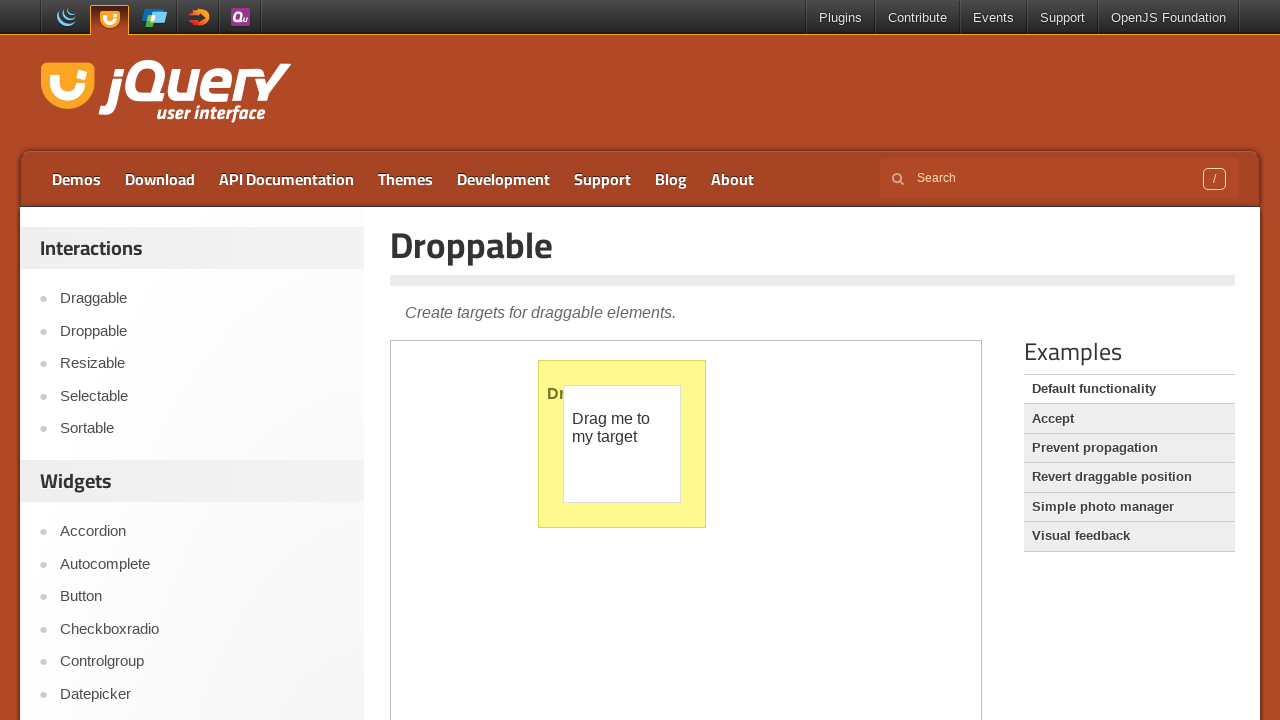